Navigates to a test automation practice blog and interacts with a book table by iterating through all rows and columns to verify table data is accessible

Starting URL: https://testautomationpractice.blogspot.com/

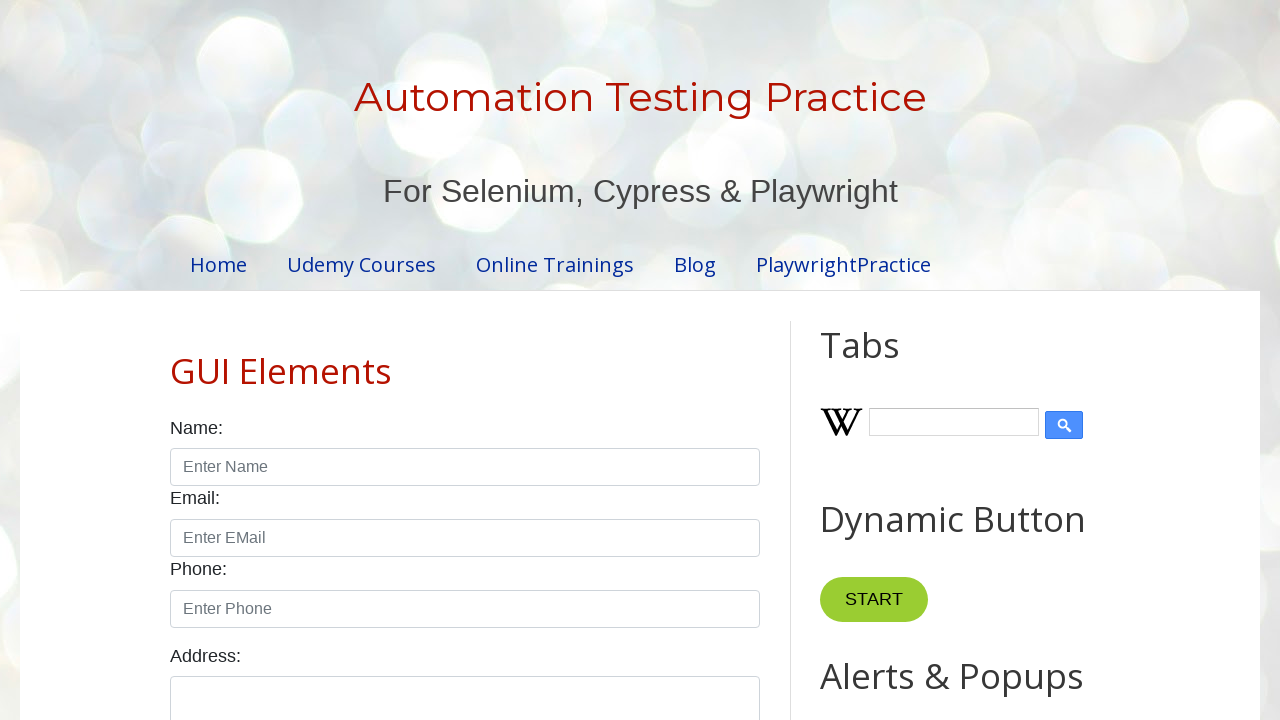

Navigated to test automation practice blog
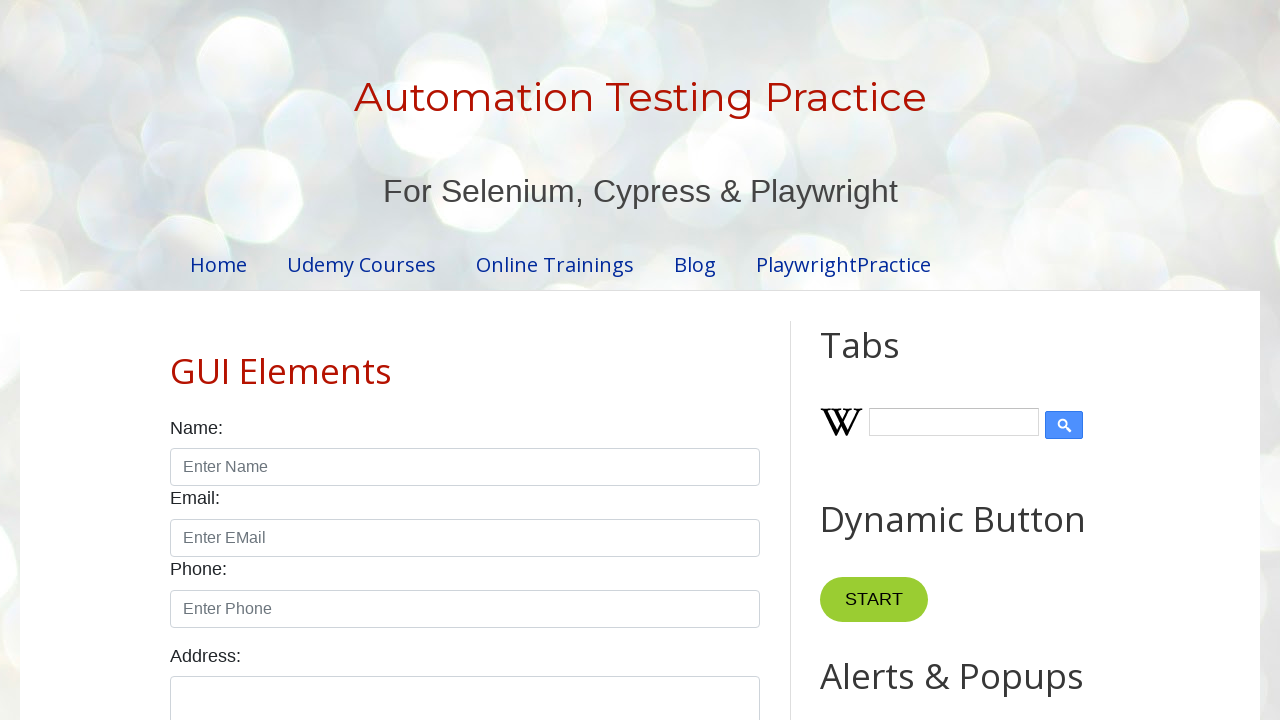

Book table loaded and became visible
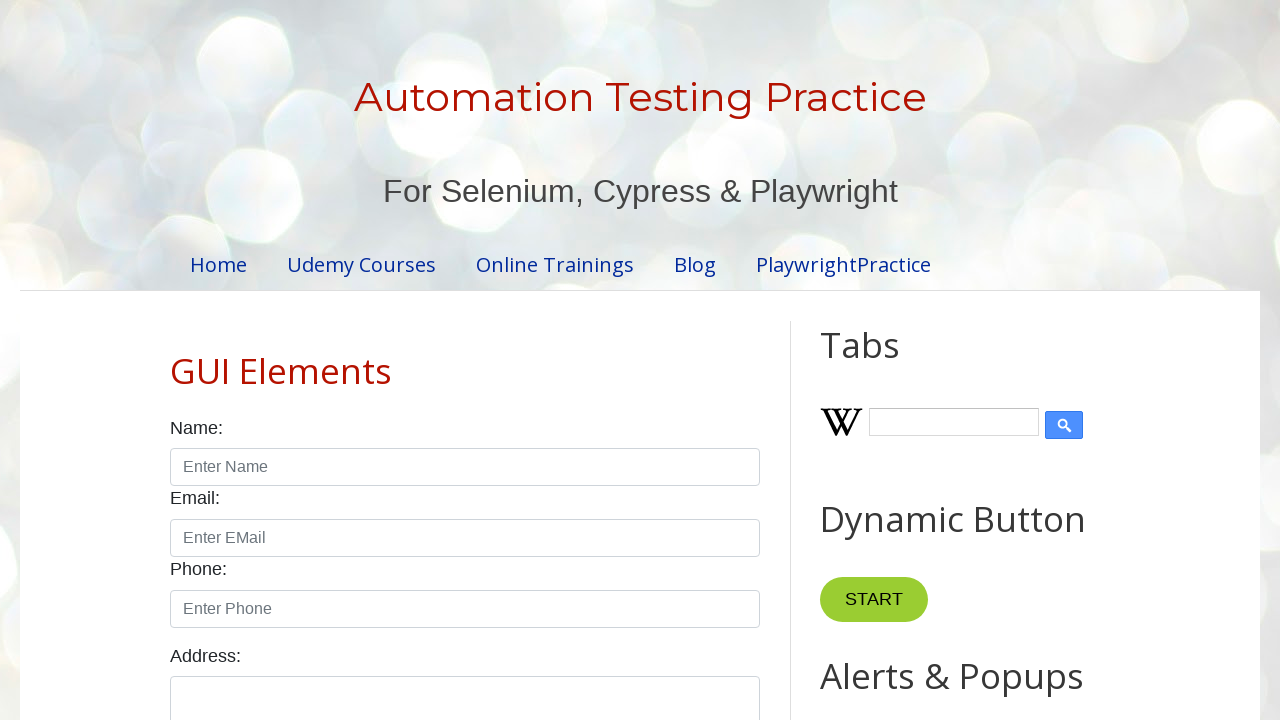

Counted table columns: 4
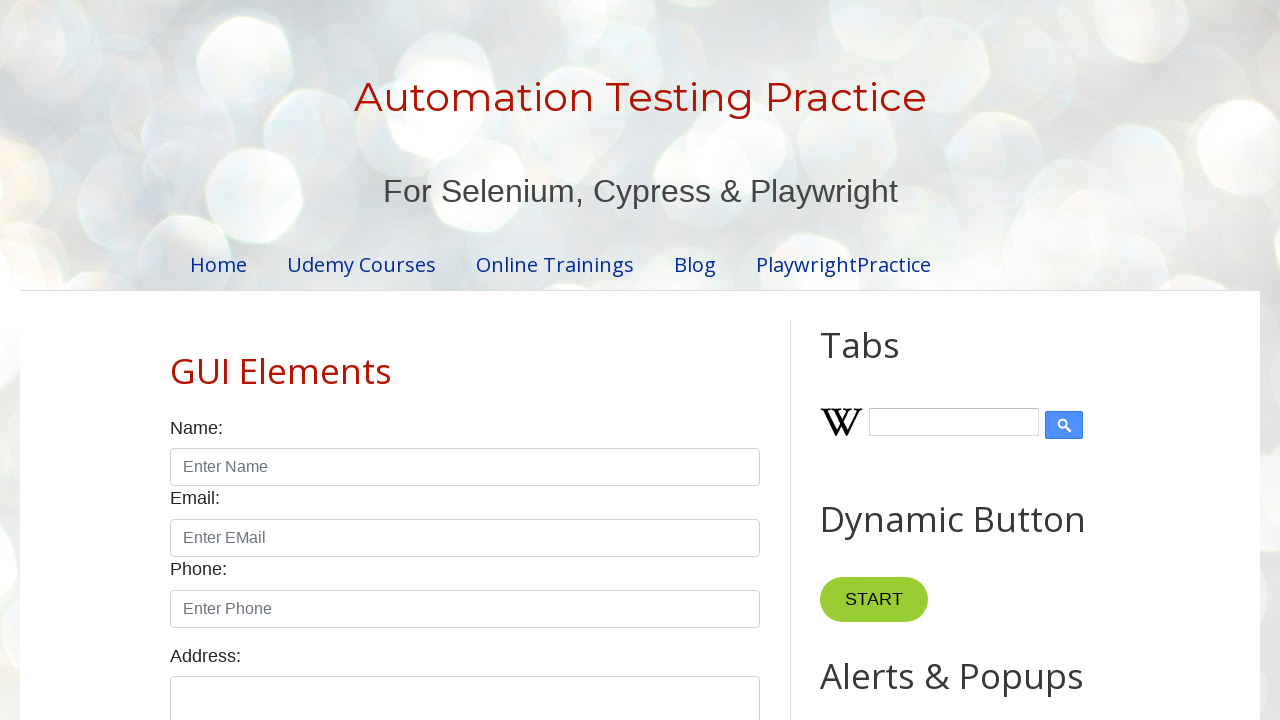

Counted table rows: 7
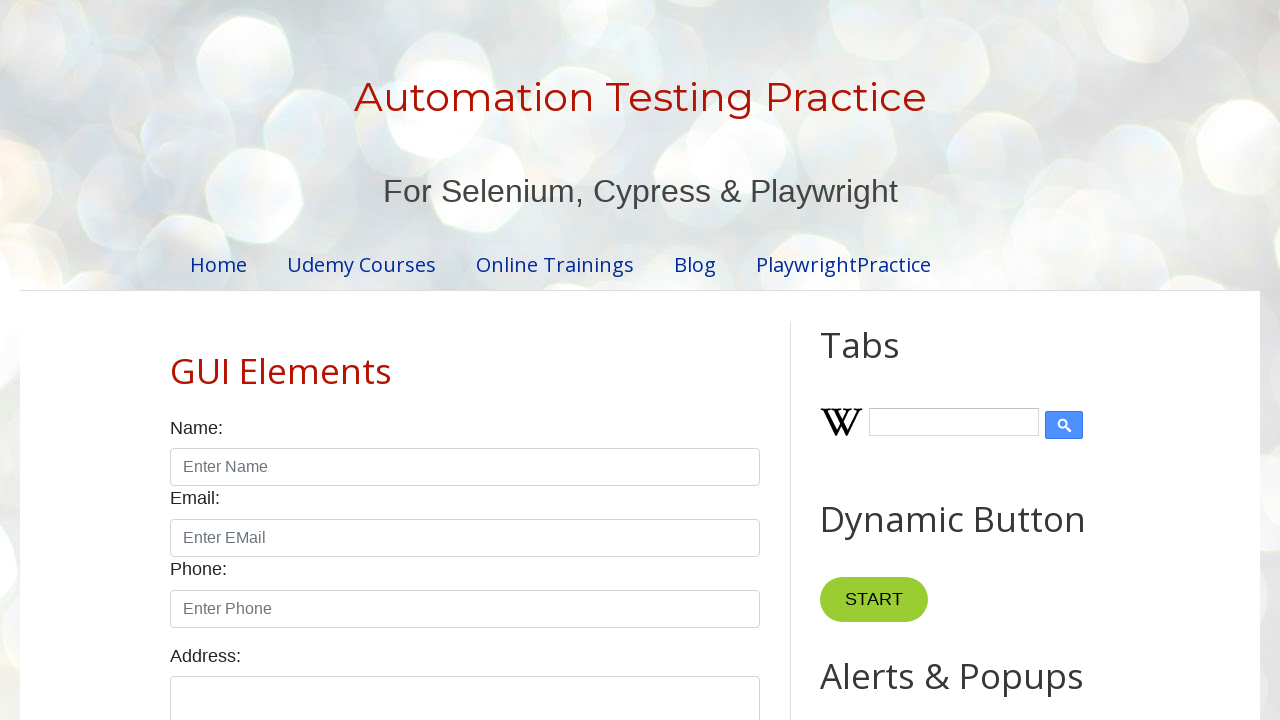

Accessed header cell at row 1, column 1
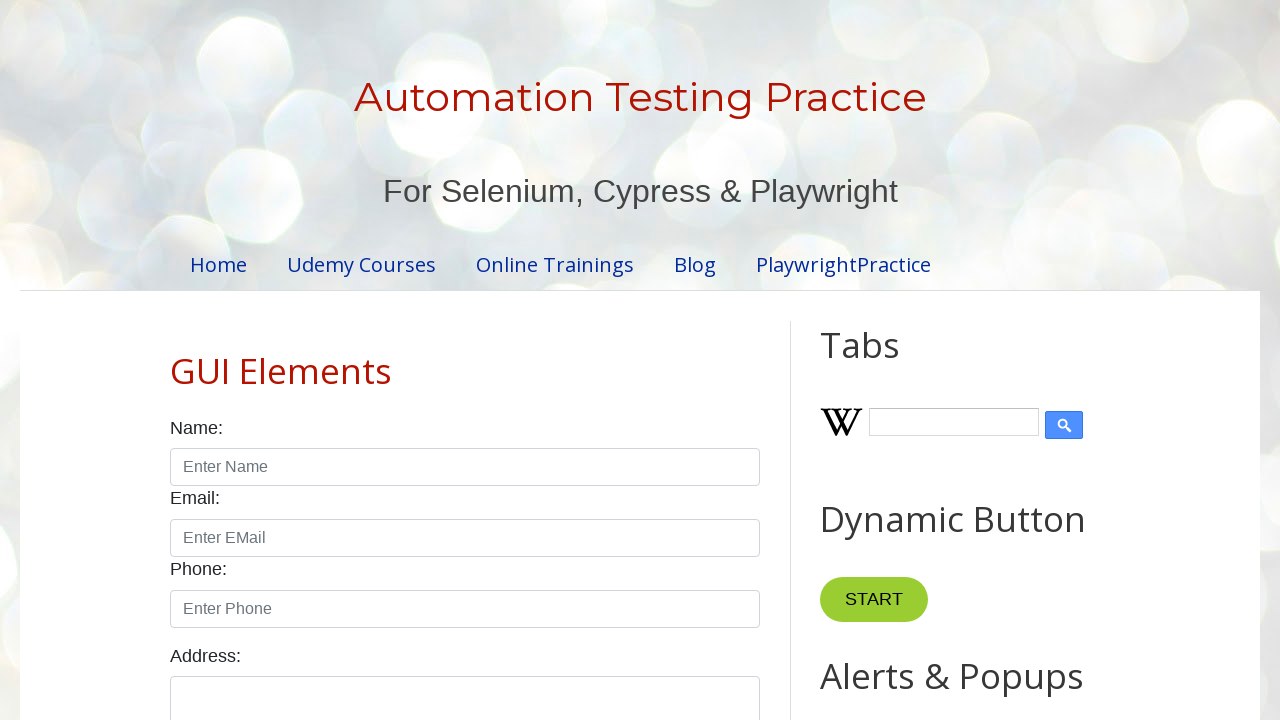

Accessed header cell at row 1, column 2
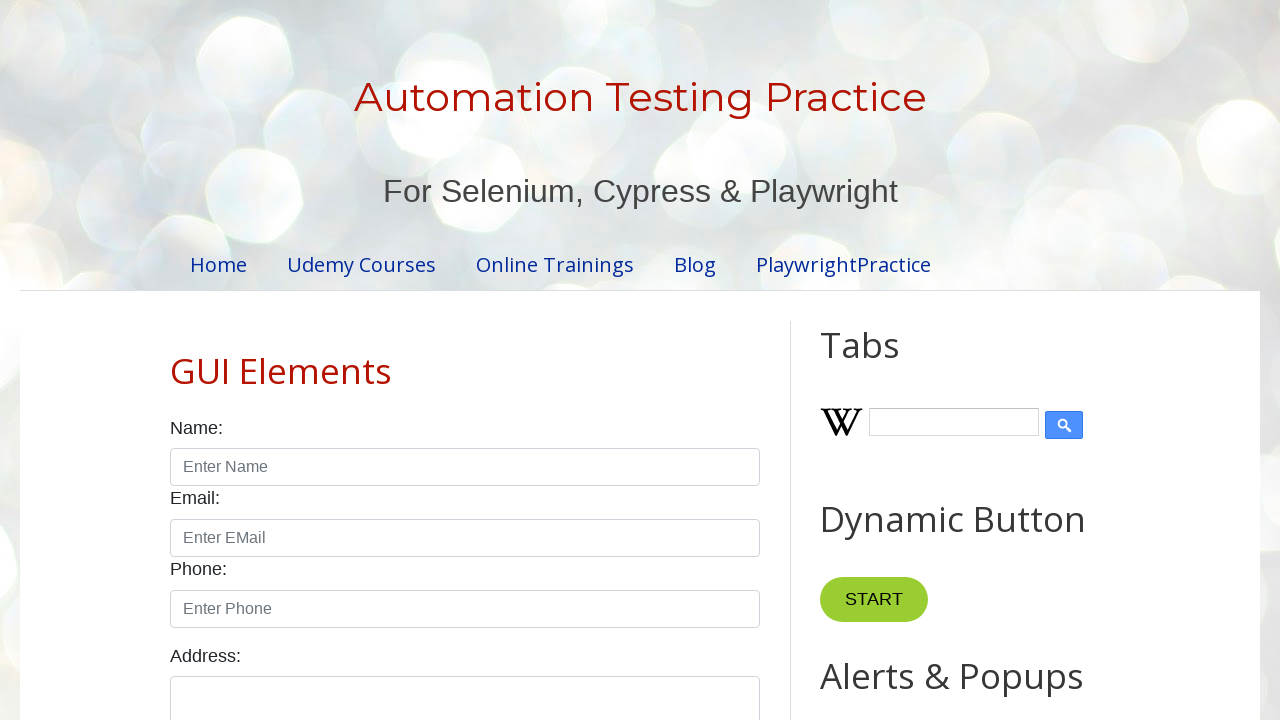

Accessed header cell at row 1, column 3
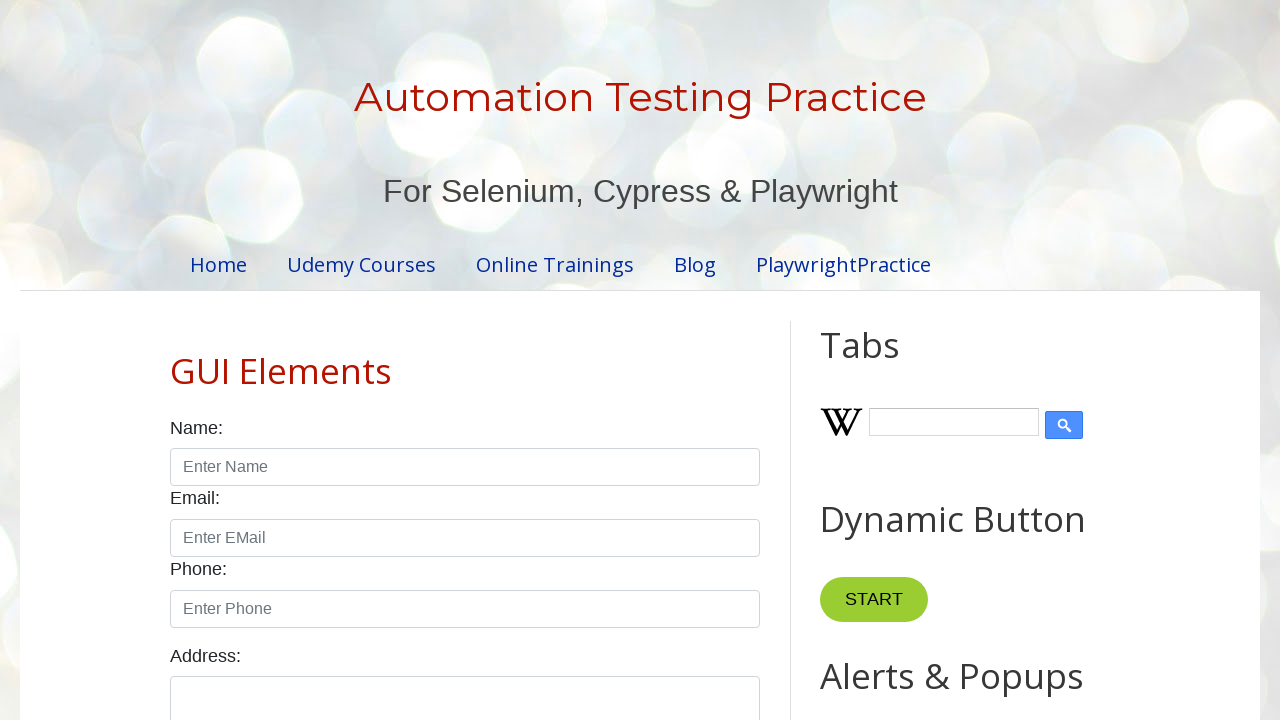

Accessed header cell at row 1, column 4
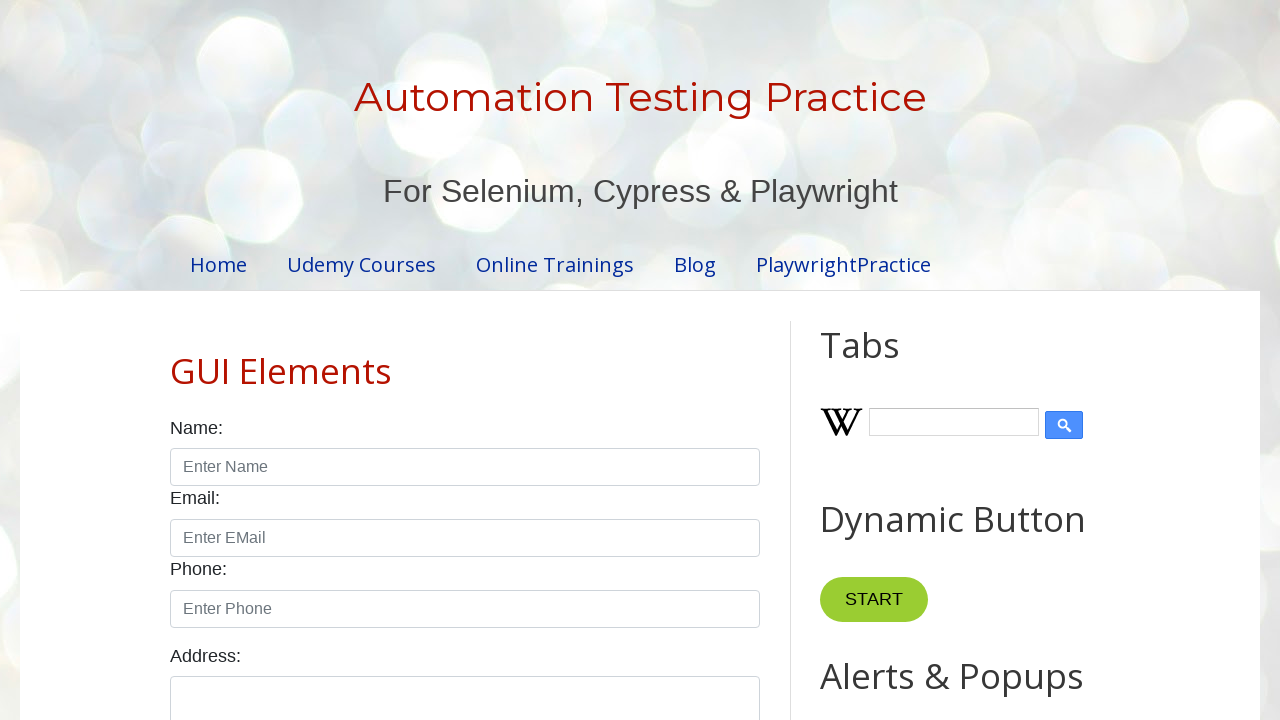

Accessed data cell at row 2, column 1
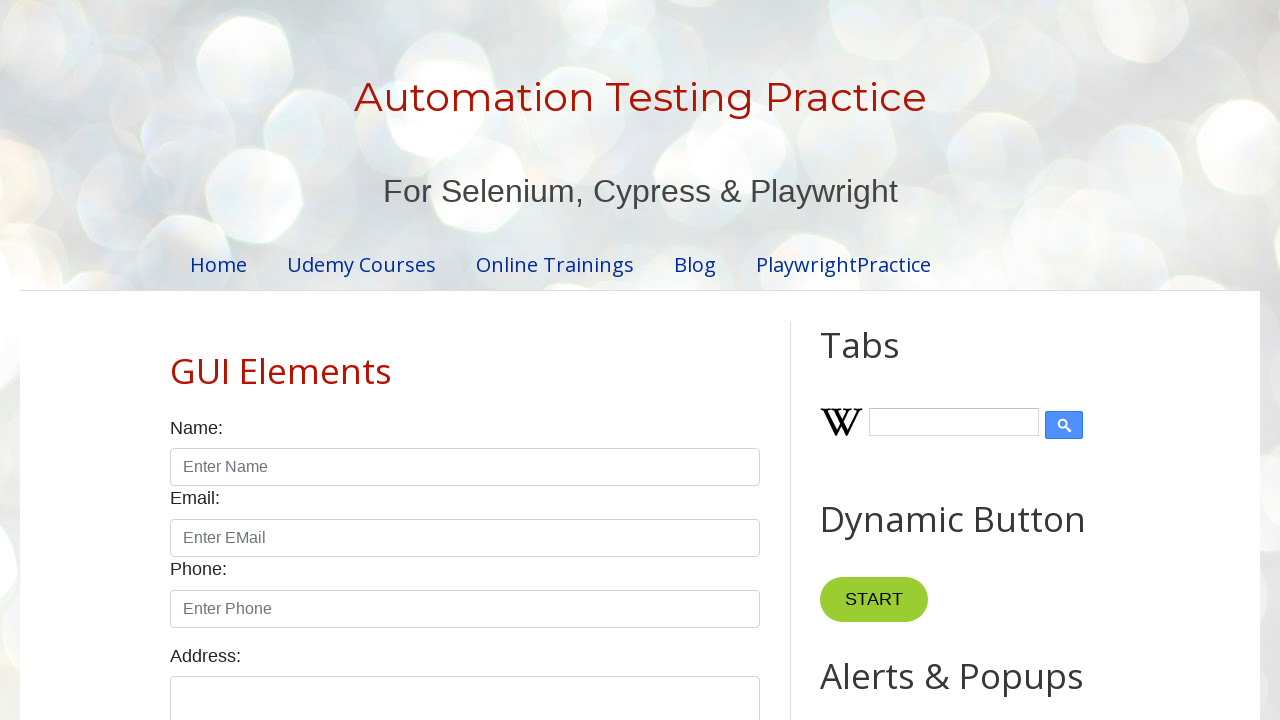

Accessed data cell at row 2, column 2
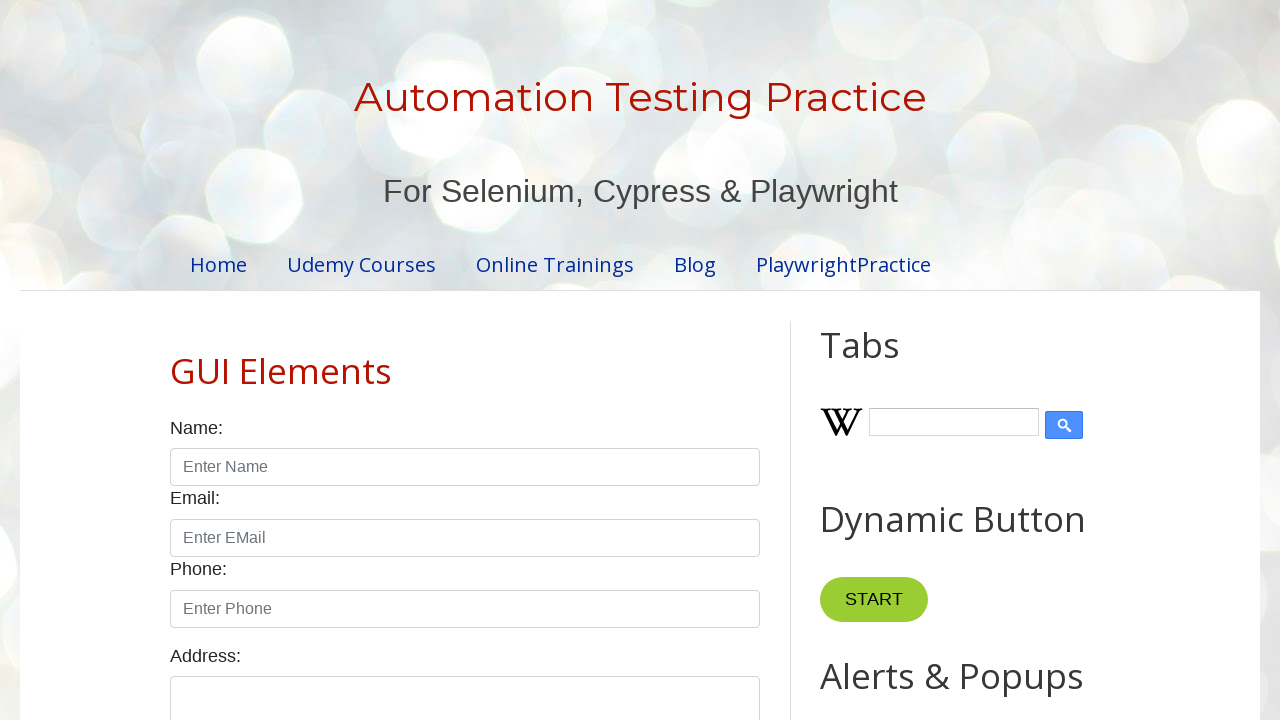

Accessed data cell at row 2, column 3
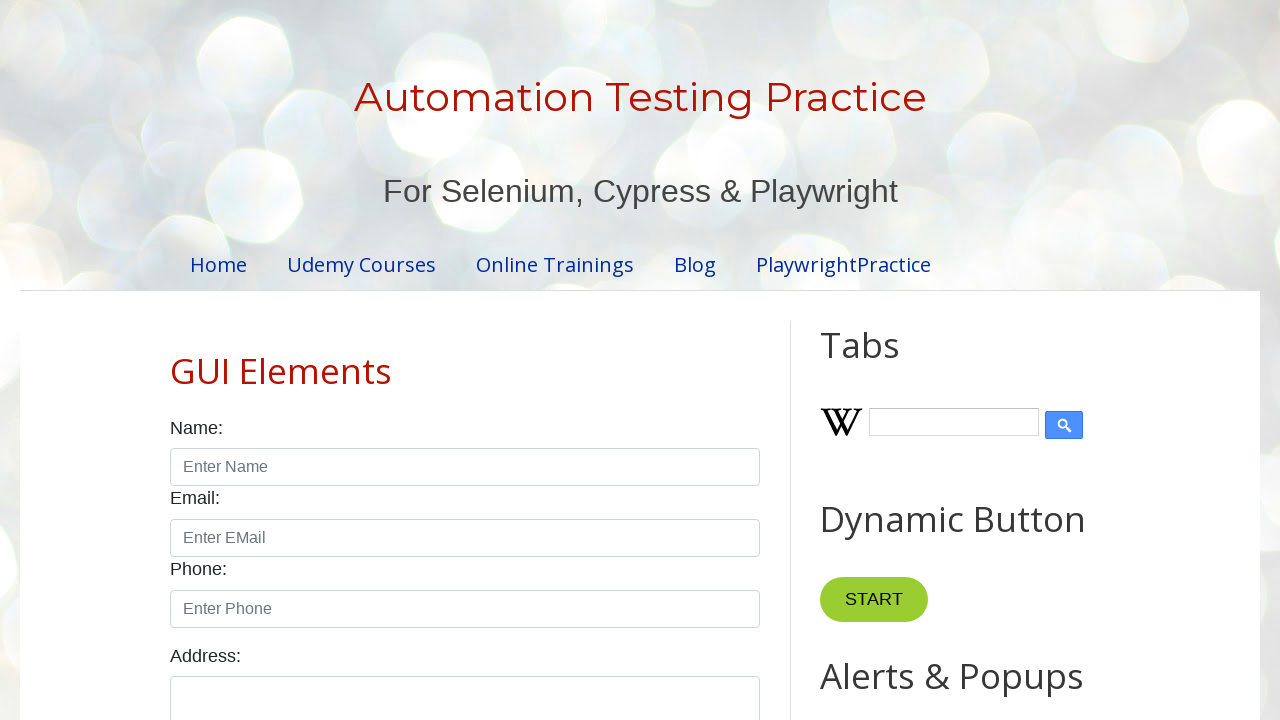

Accessed data cell at row 2, column 4
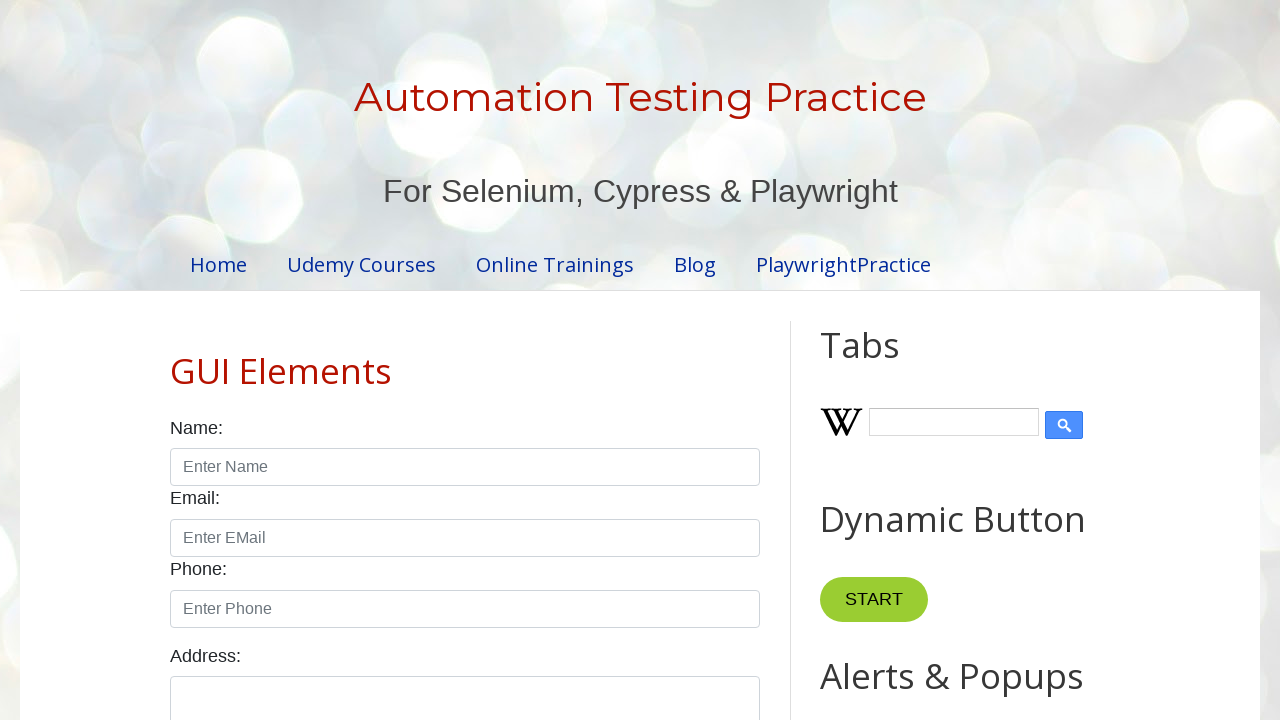

Accessed data cell at row 3, column 1
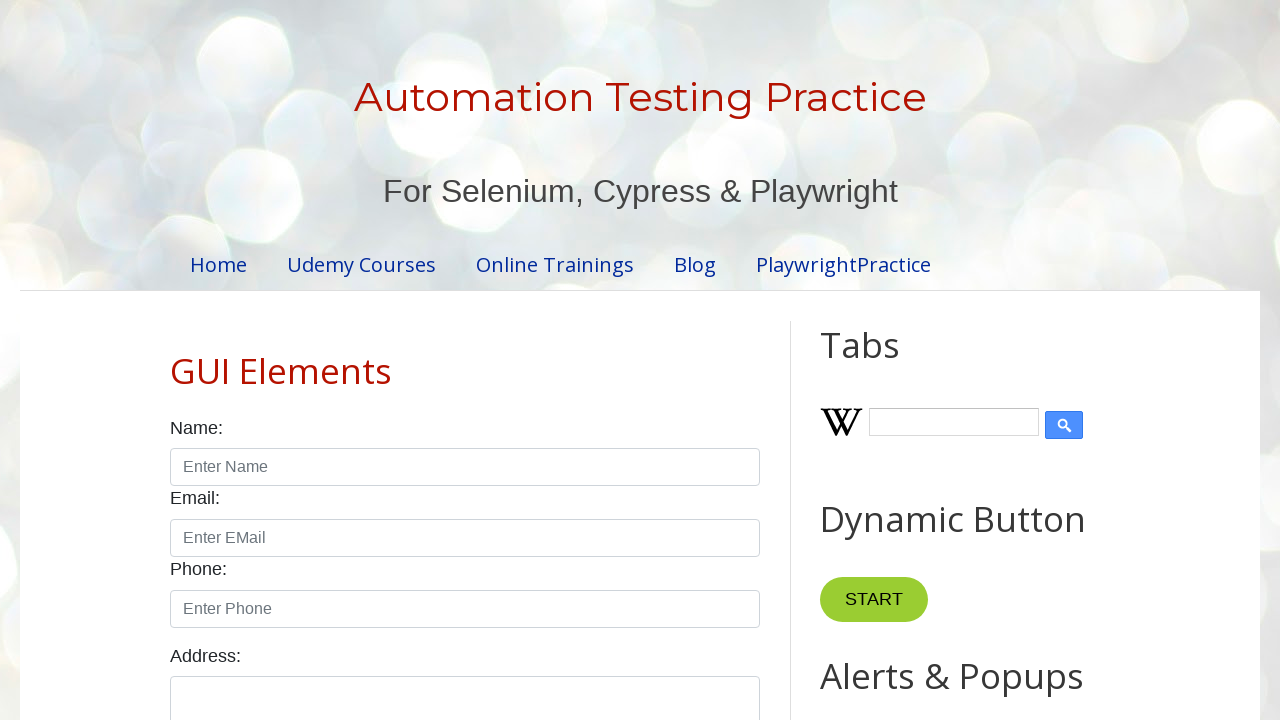

Accessed data cell at row 3, column 2
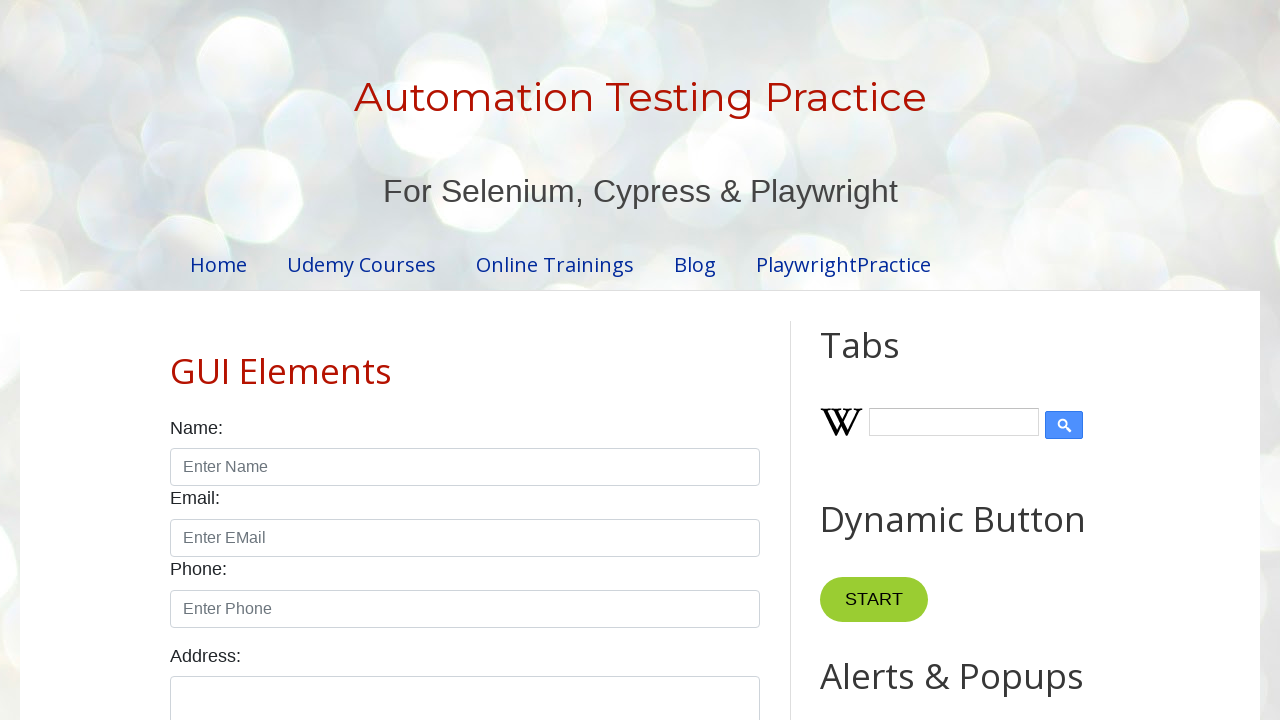

Accessed data cell at row 3, column 3
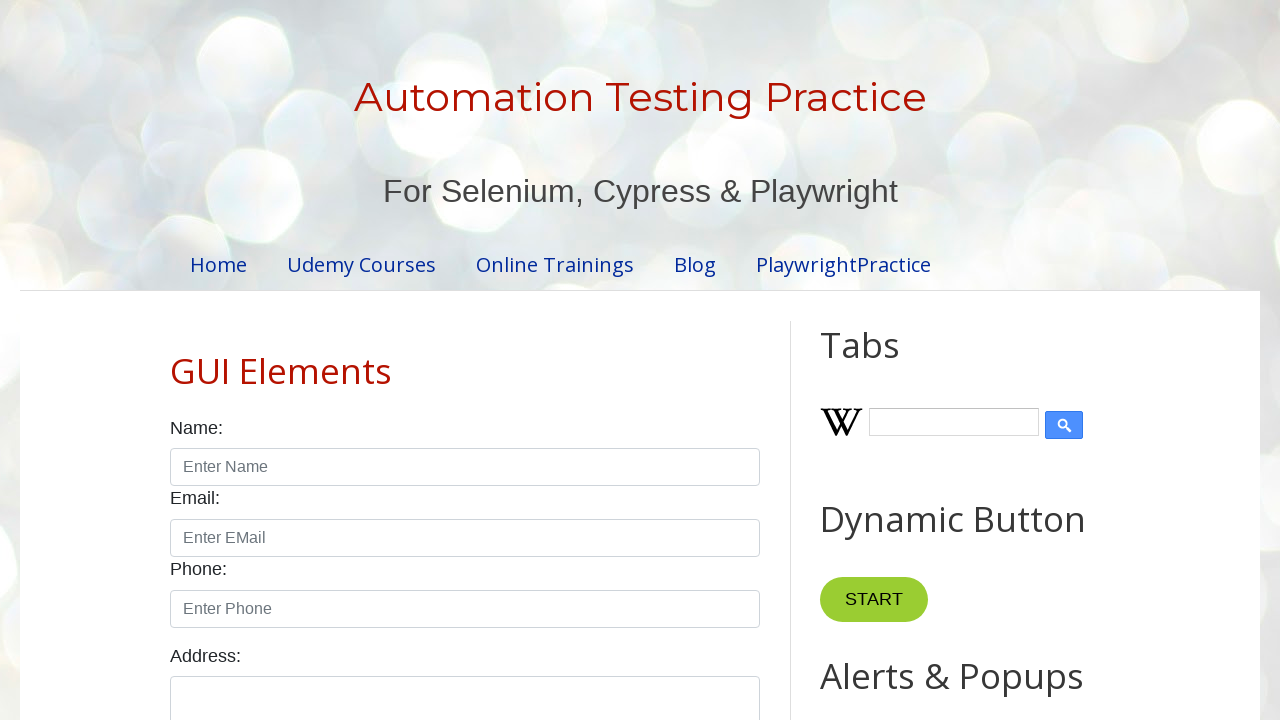

Accessed data cell at row 3, column 4
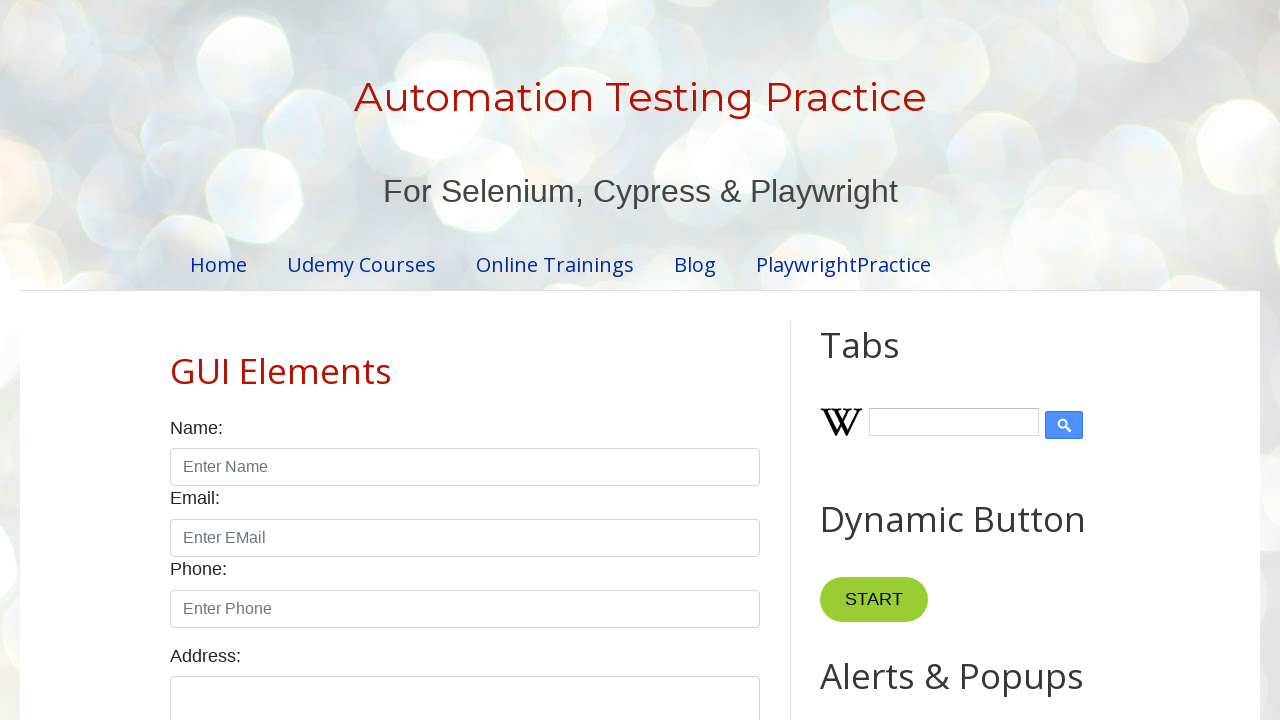

Accessed data cell at row 4, column 1
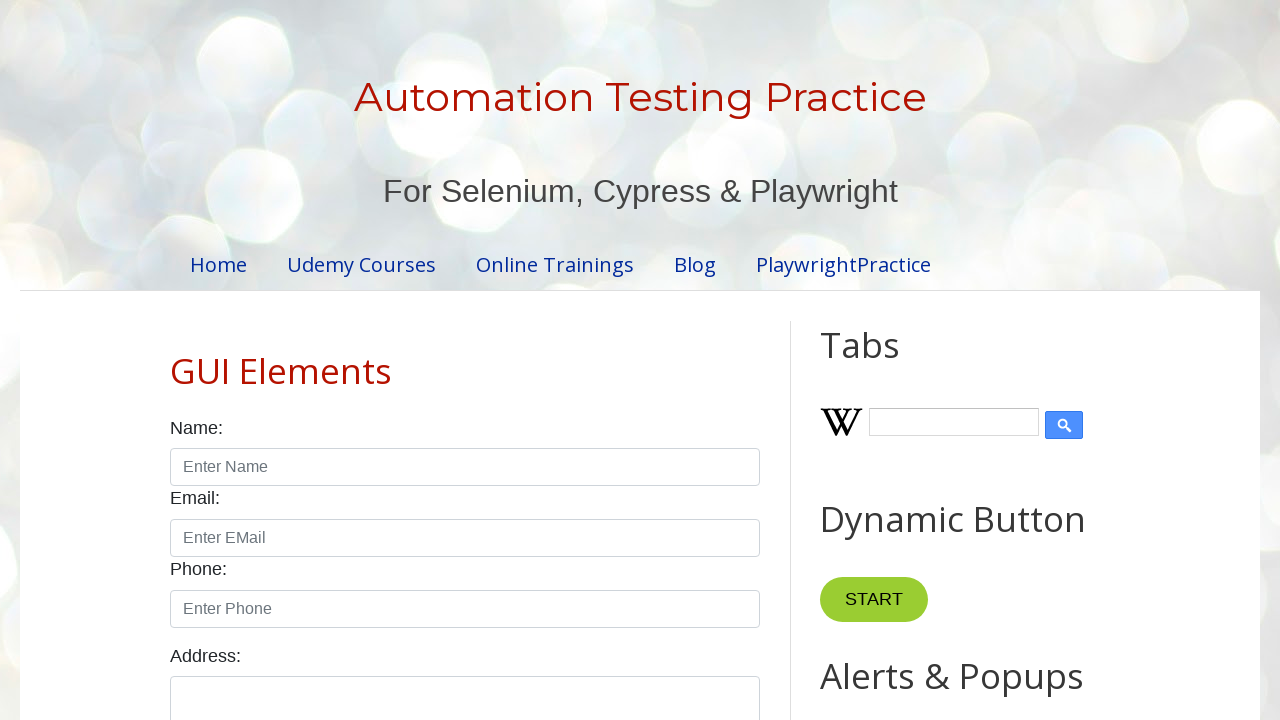

Accessed data cell at row 4, column 2
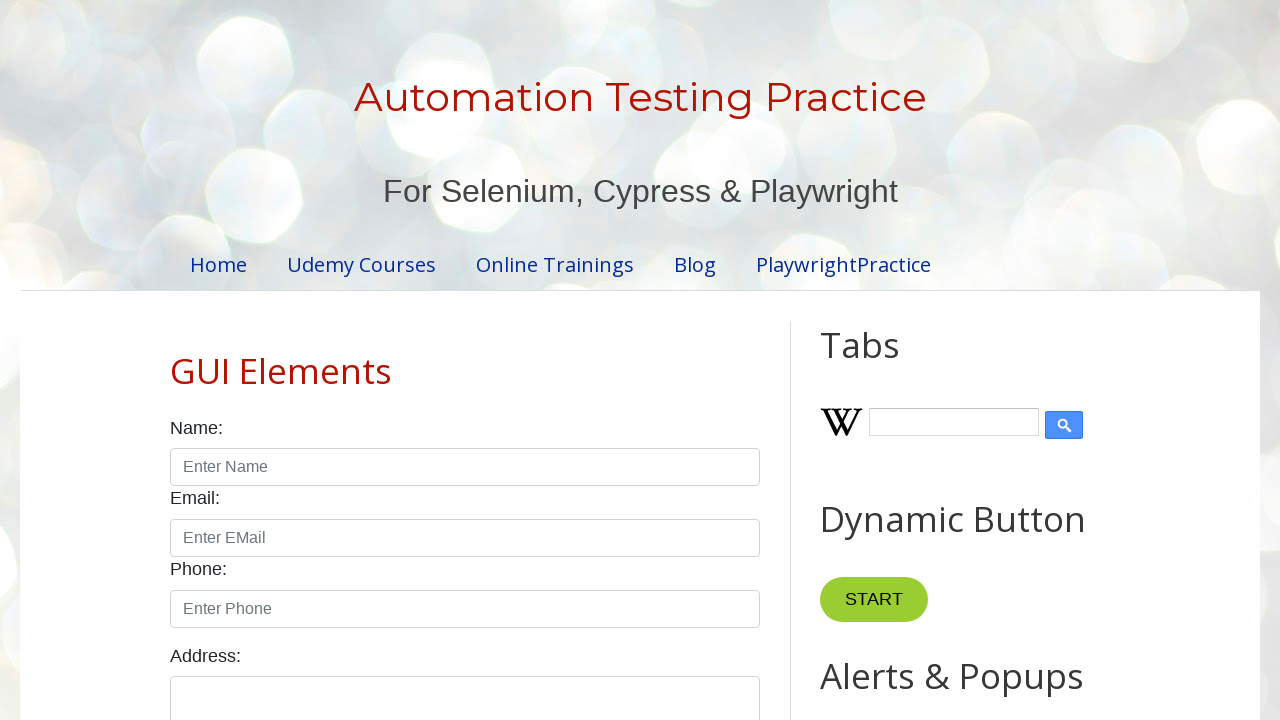

Accessed data cell at row 4, column 3
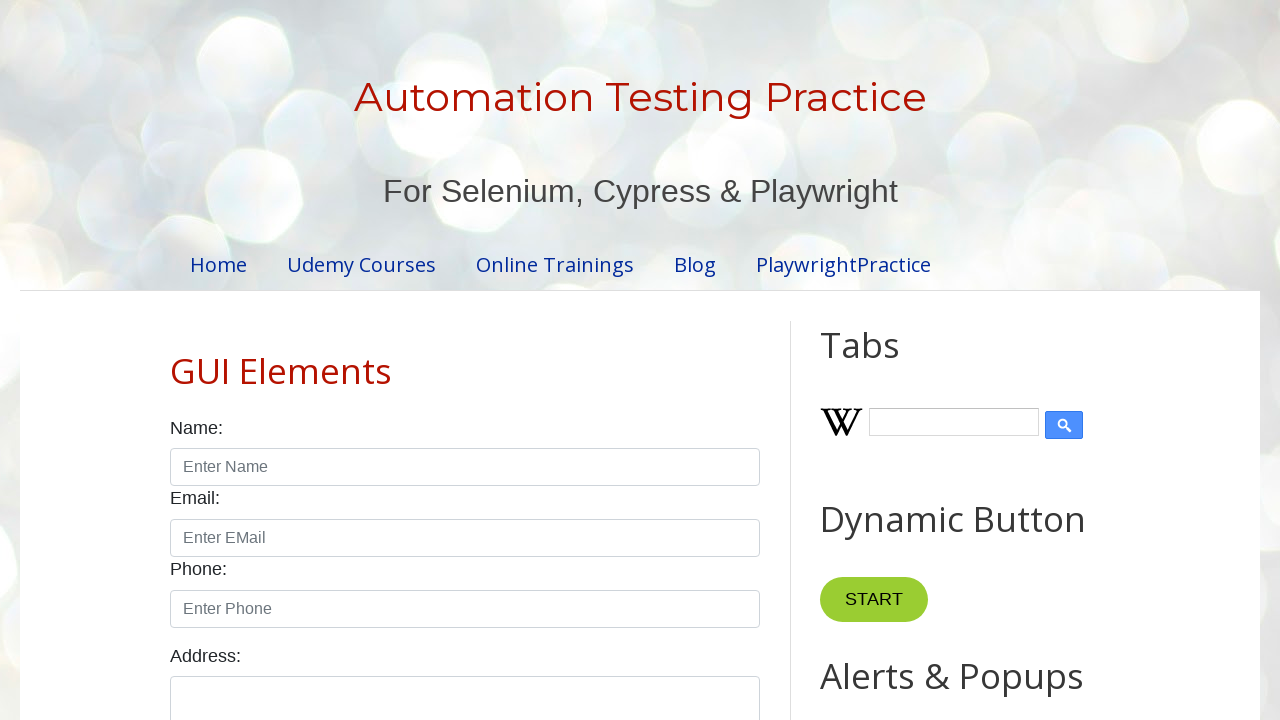

Accessed data cell at row 4, column 4
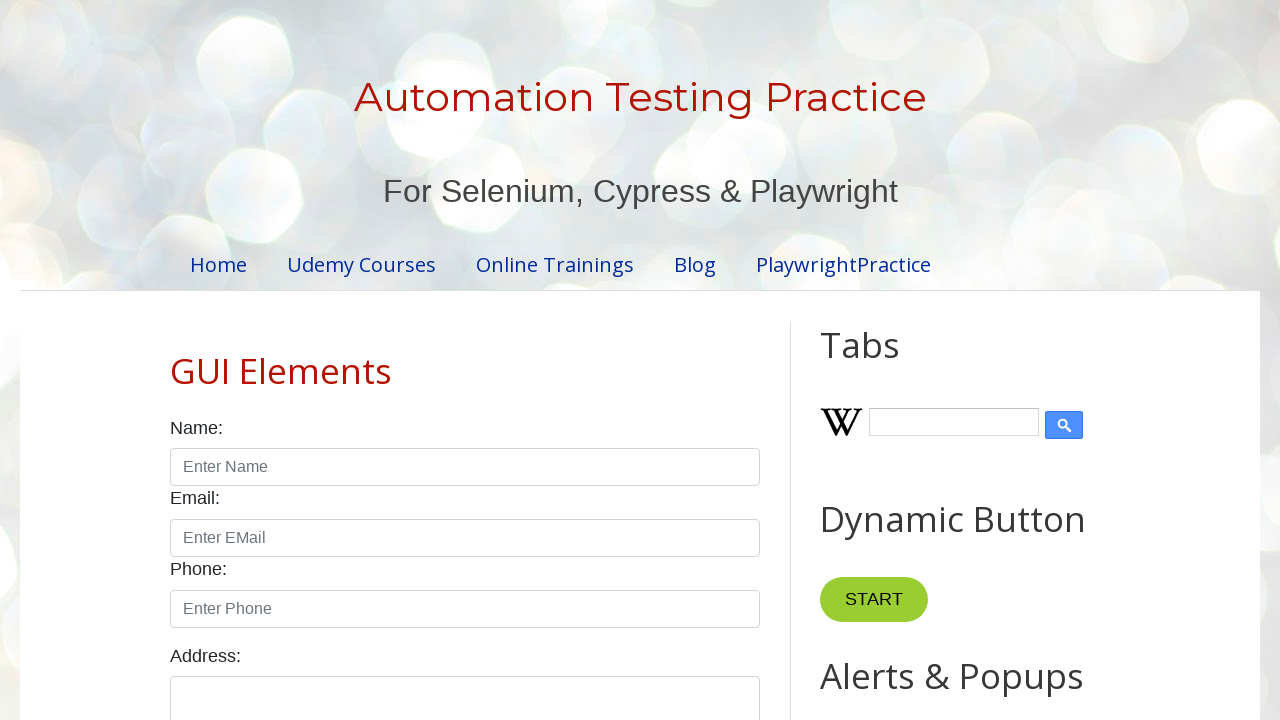

Accessed data cell at row 5, column 1
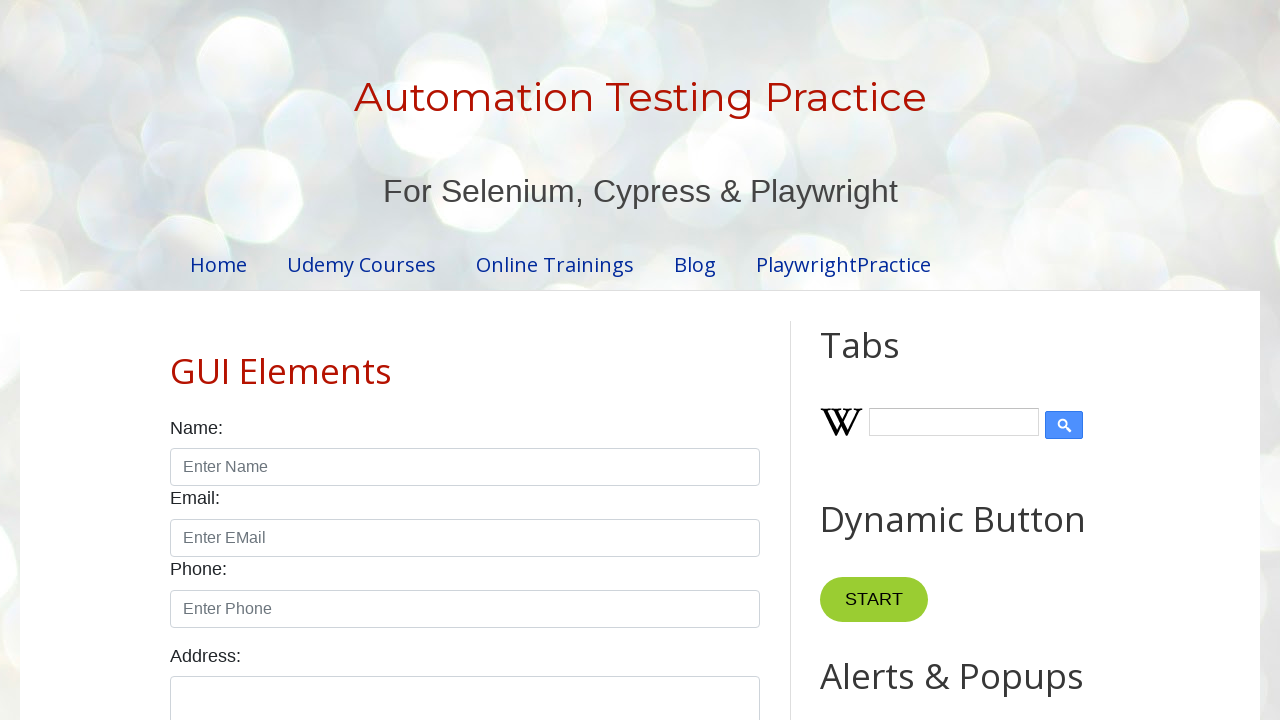

Accessed data cell at row 5, column 2
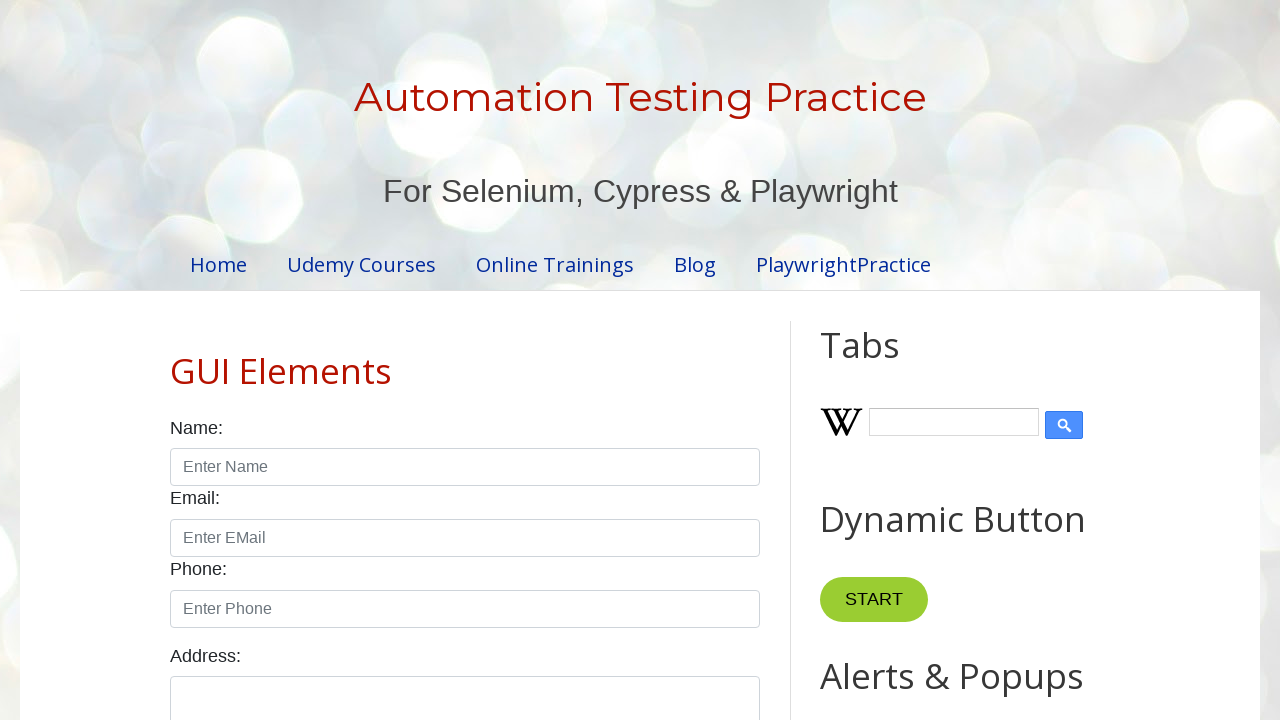

Accessed data cell at row 5, column 3
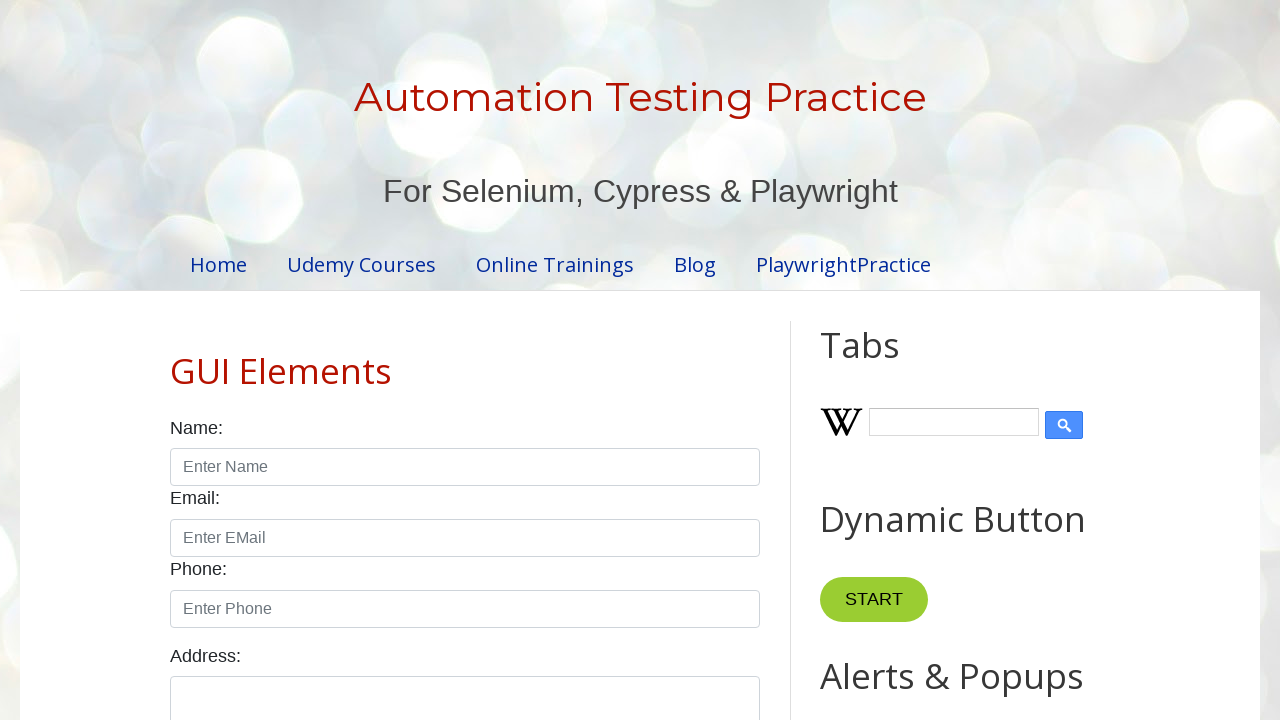

Accessed data cell at row 5, column 4
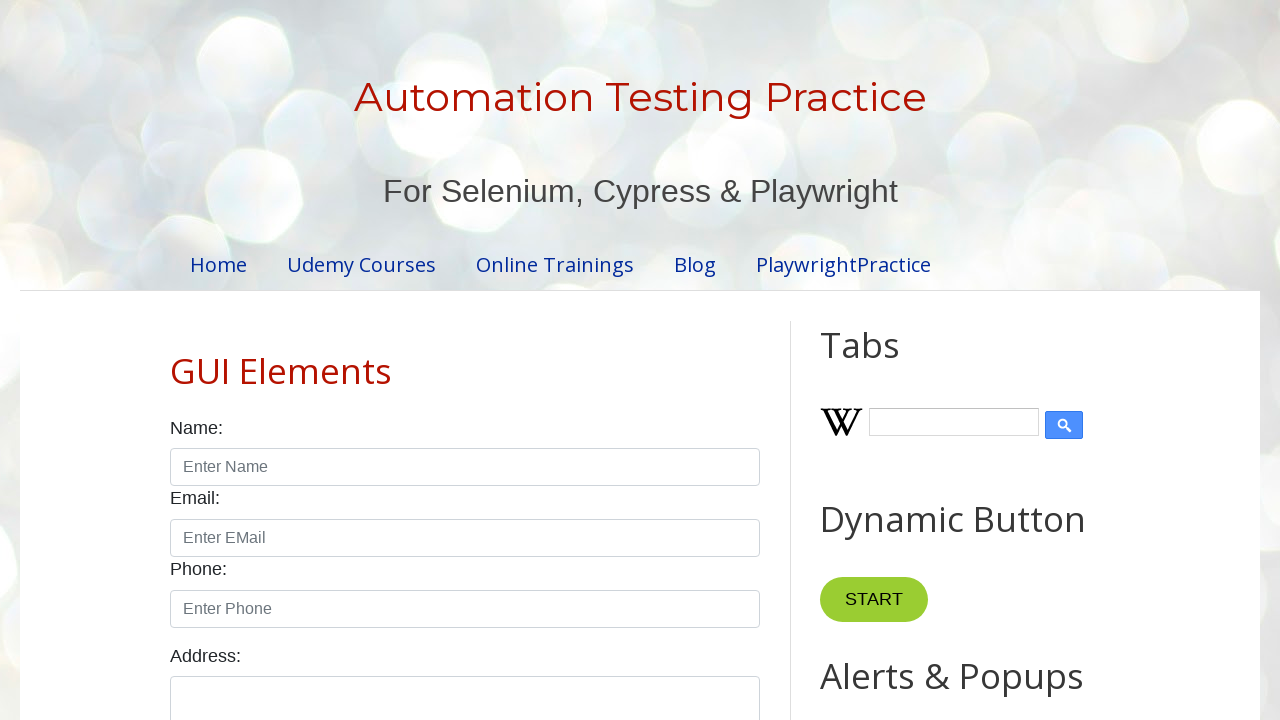

Accessed data cell at row 6, column 1
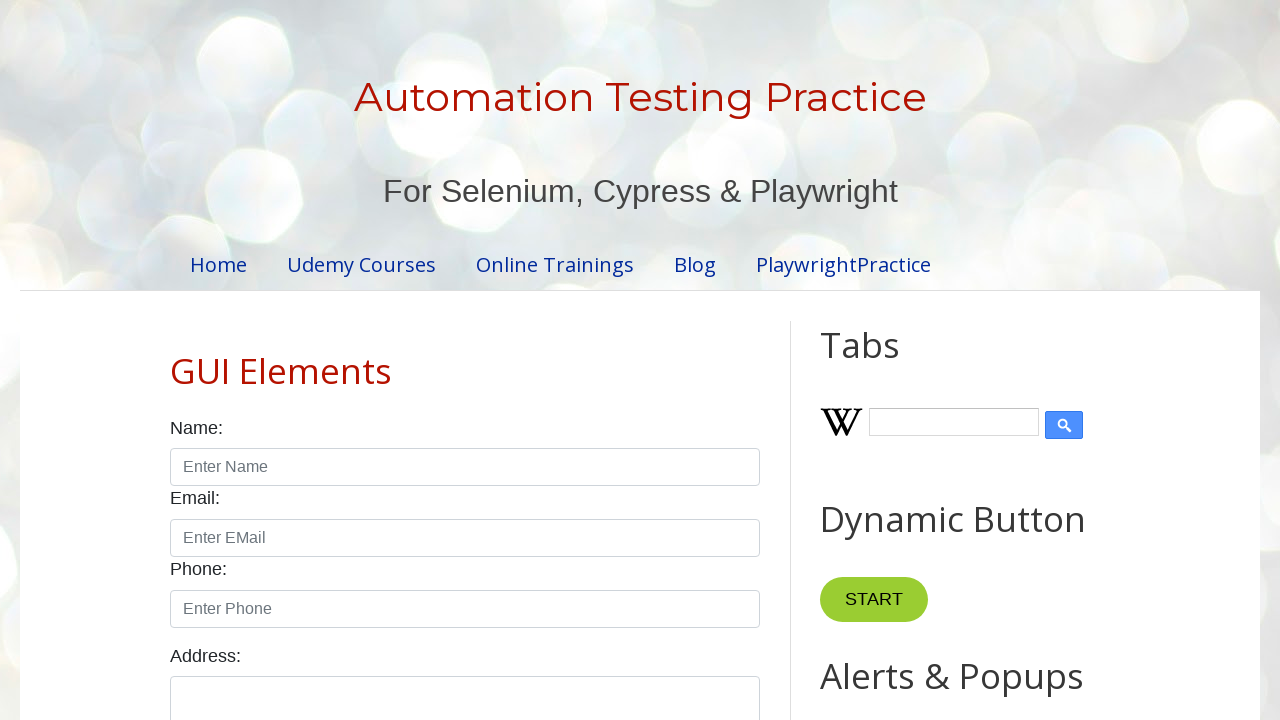

Accessed data cell at row 6, column 2
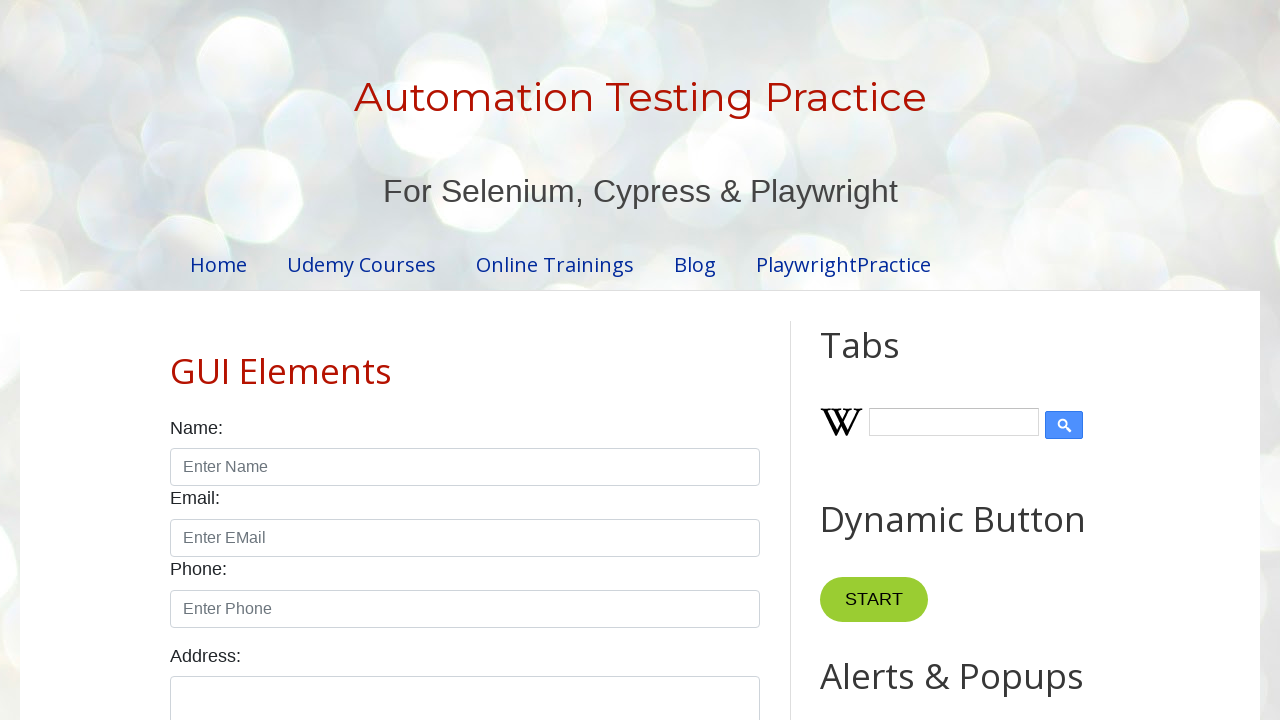

Accessed data cell at row 6, column 3
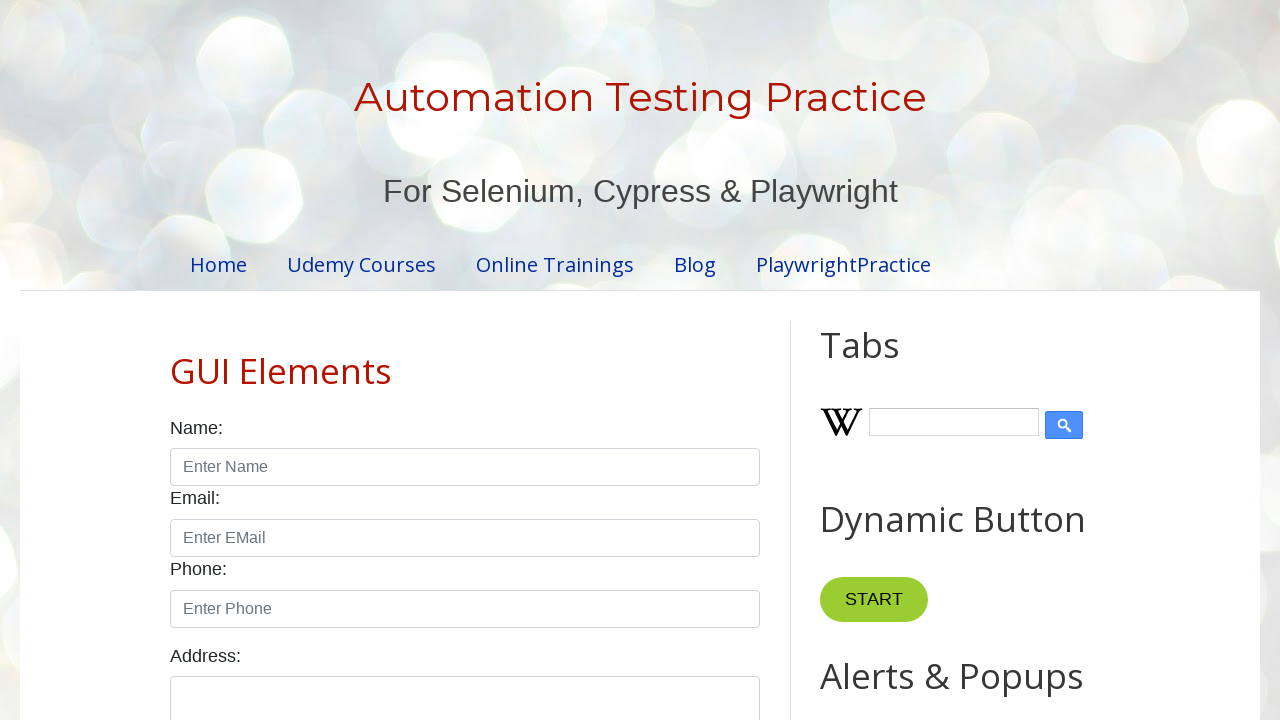

Accessed data cell at row 6, column 4
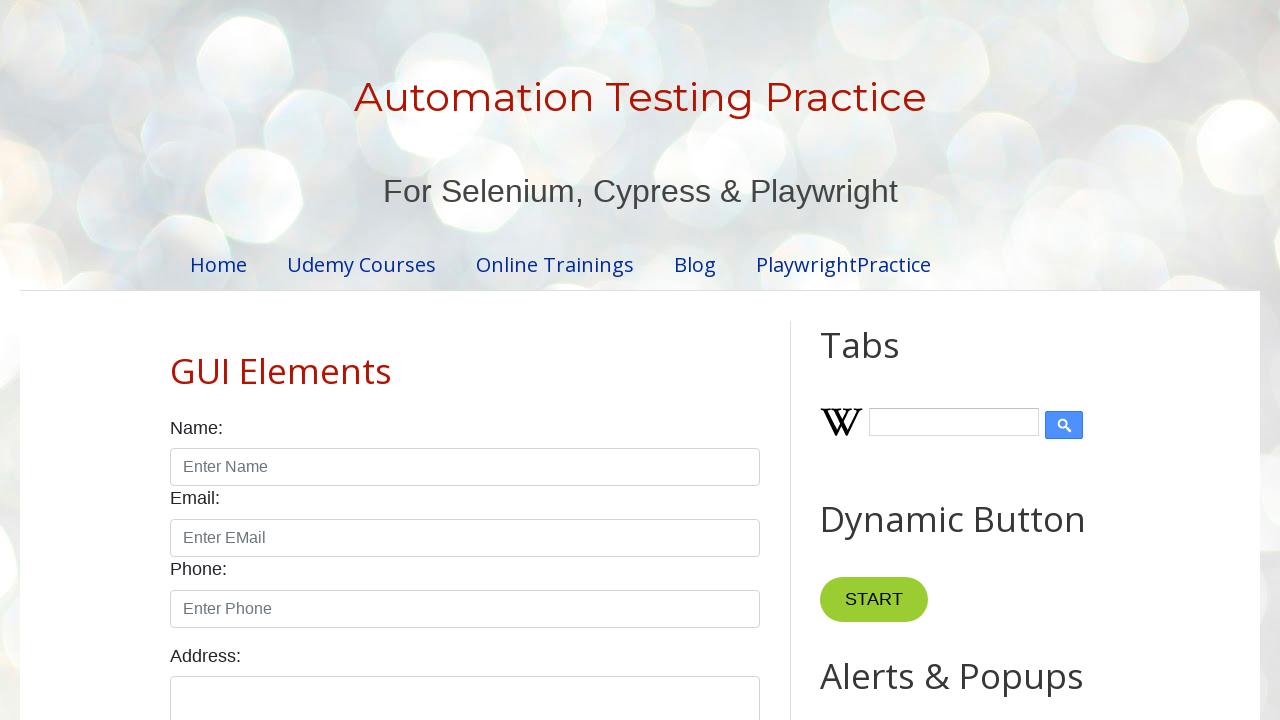

Accessed data cell at row 7, column 1
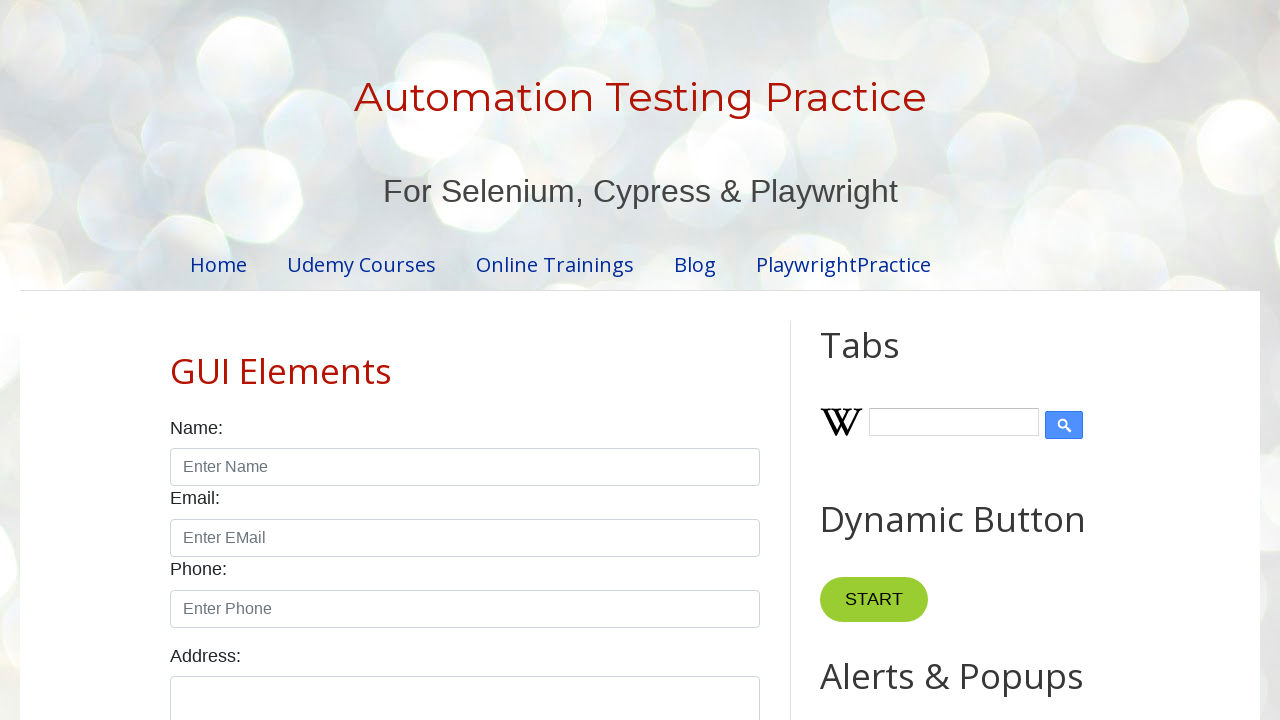

Accessed data cell at row 7, column 2
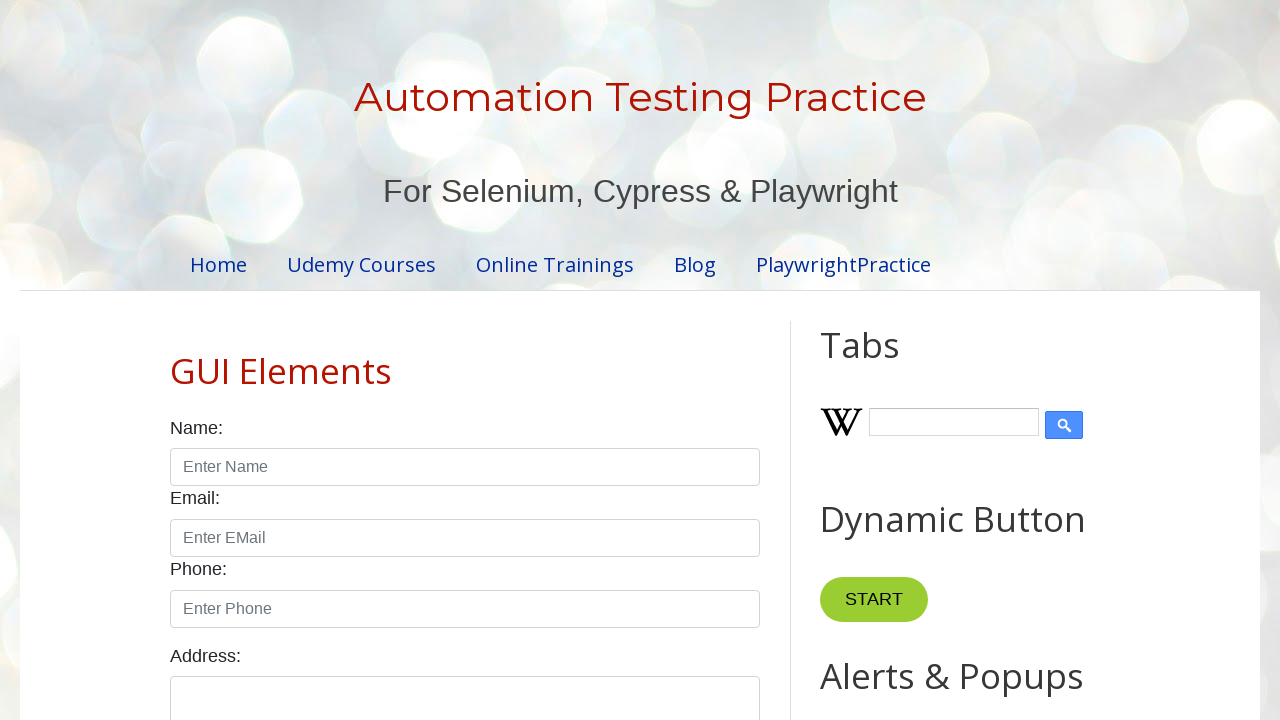

Accessed data cell at row 7, column 3
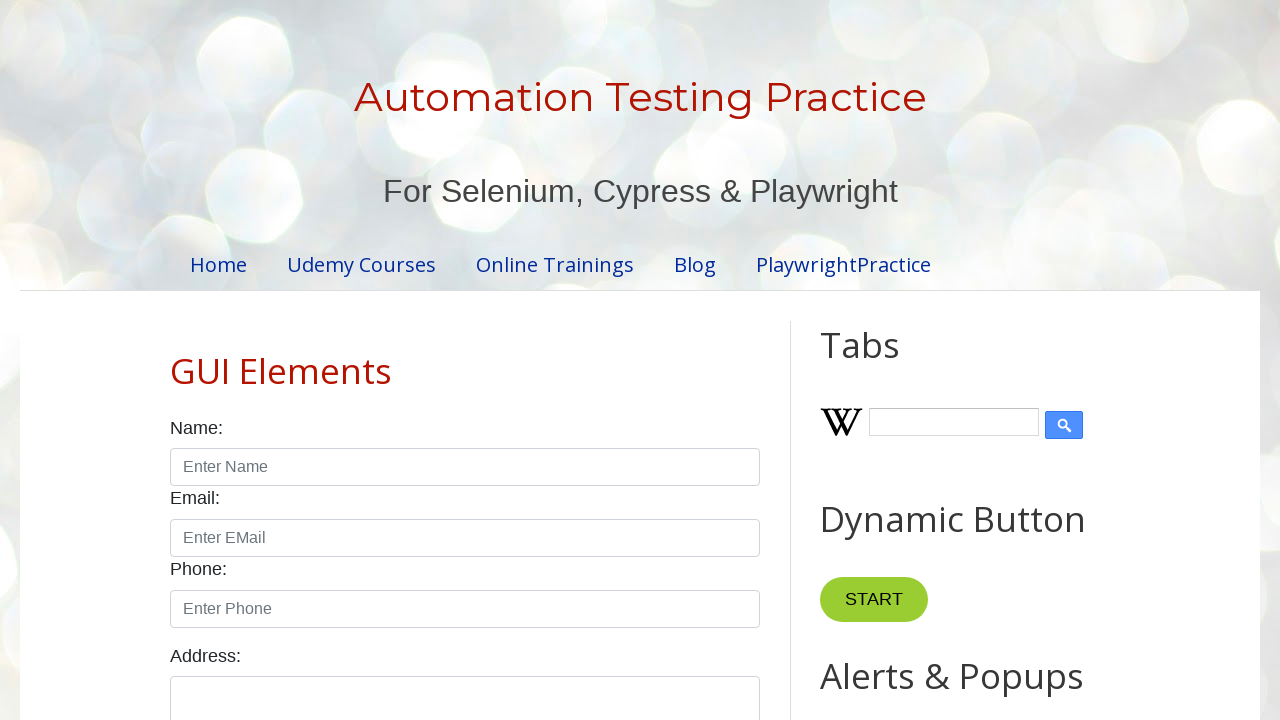

Accessed data cell at row 7, column 4
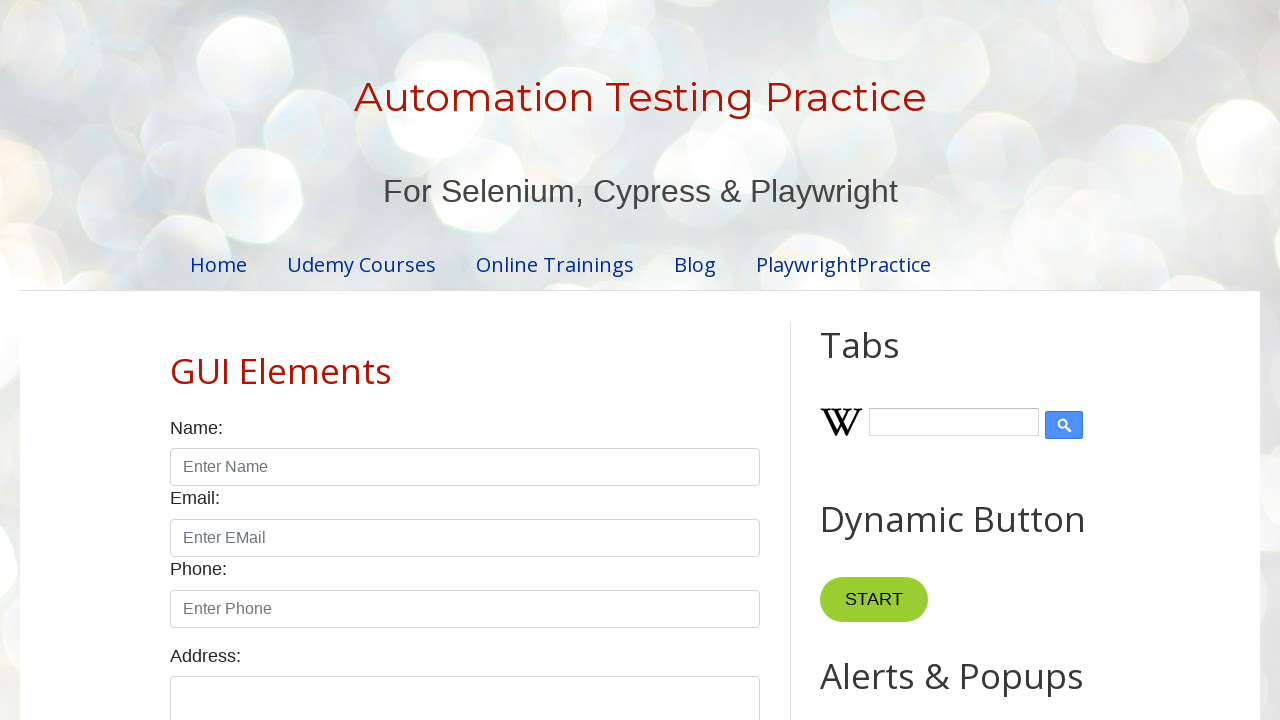

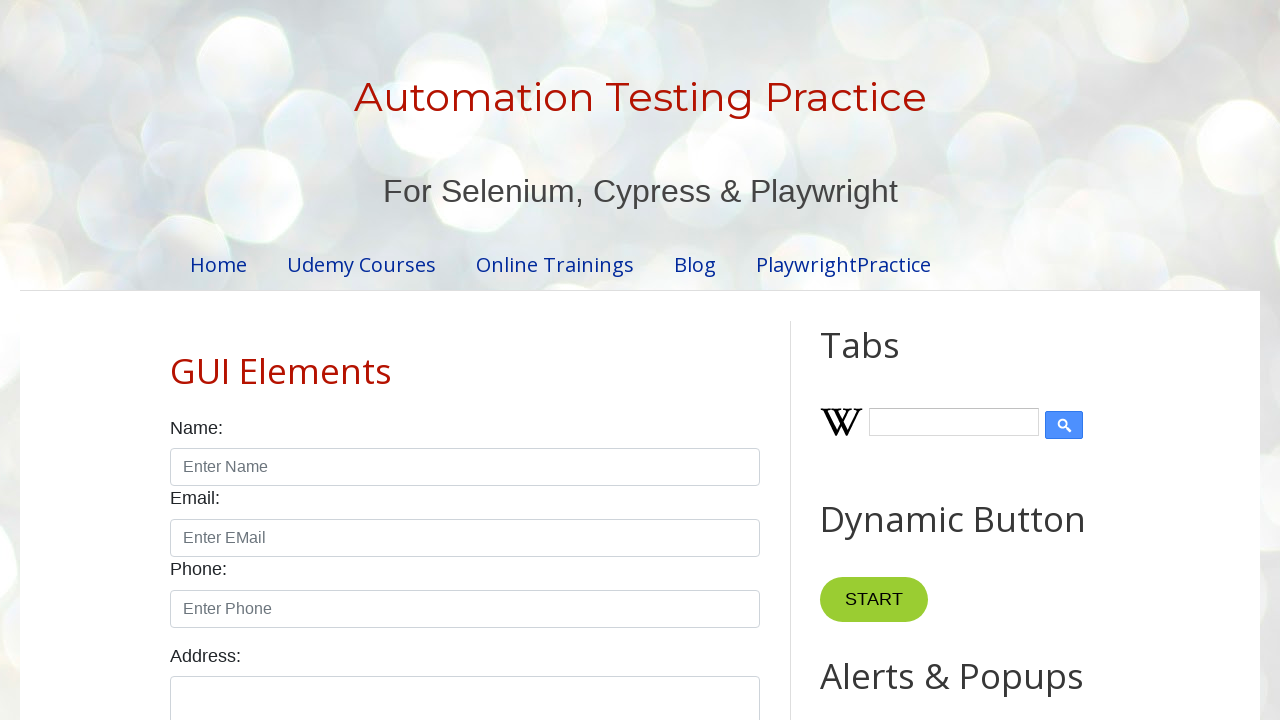